Tests responsive design by navigating to the website, scrolling to the bottom of the page to load all content, and verifying the page loads correctly across different device viewports (mobile, tablet, desktop).

Starting URL: https://samewaterjet.com.au/

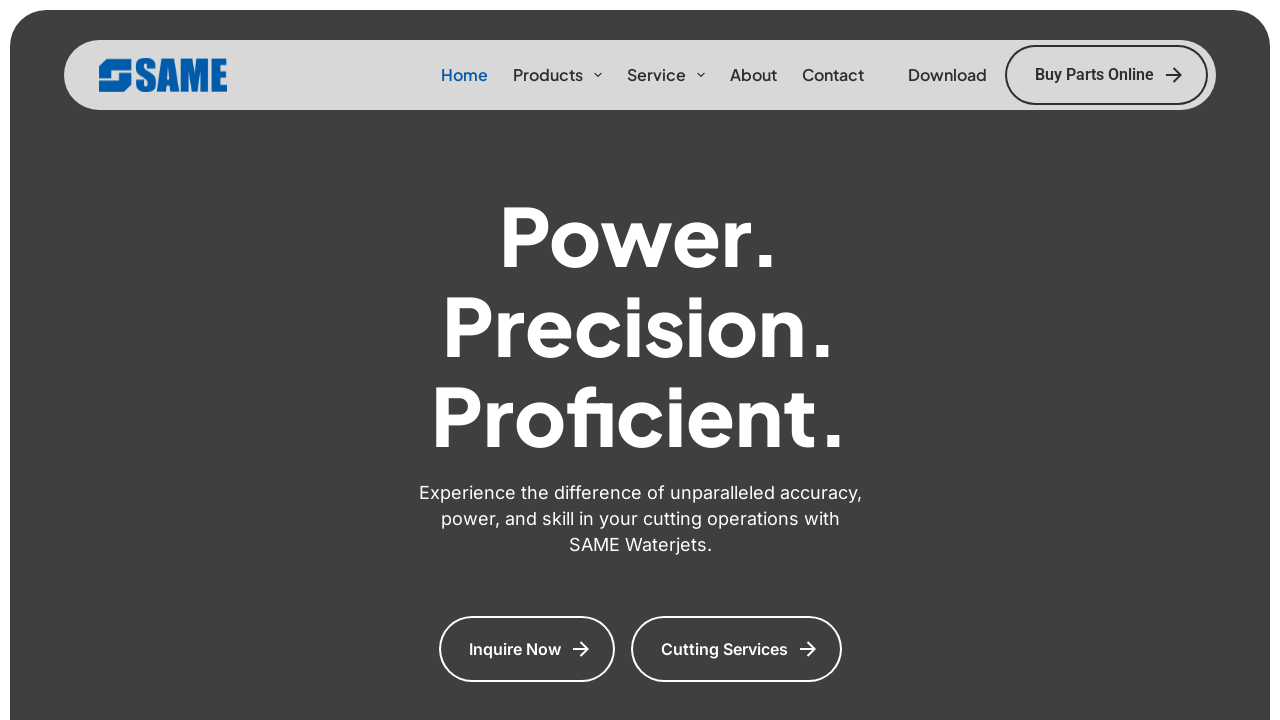

Scrolled to bottom of page to load all content
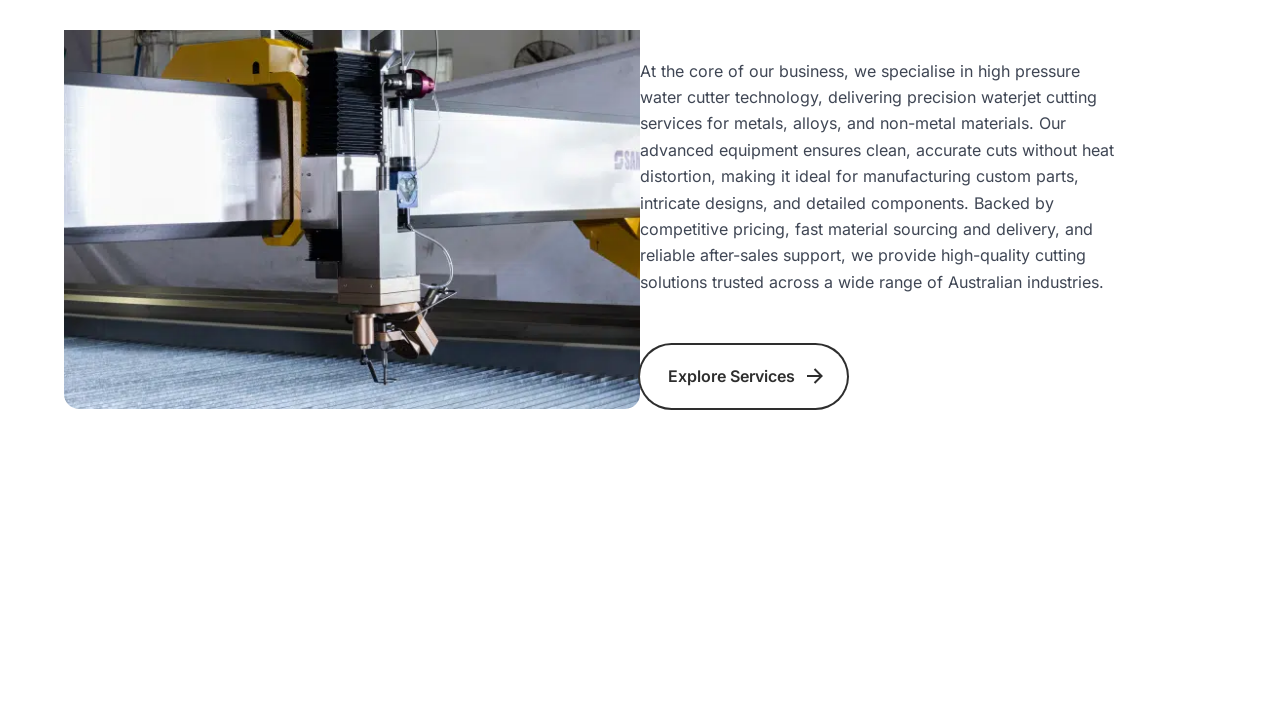

Waited for animations to complete
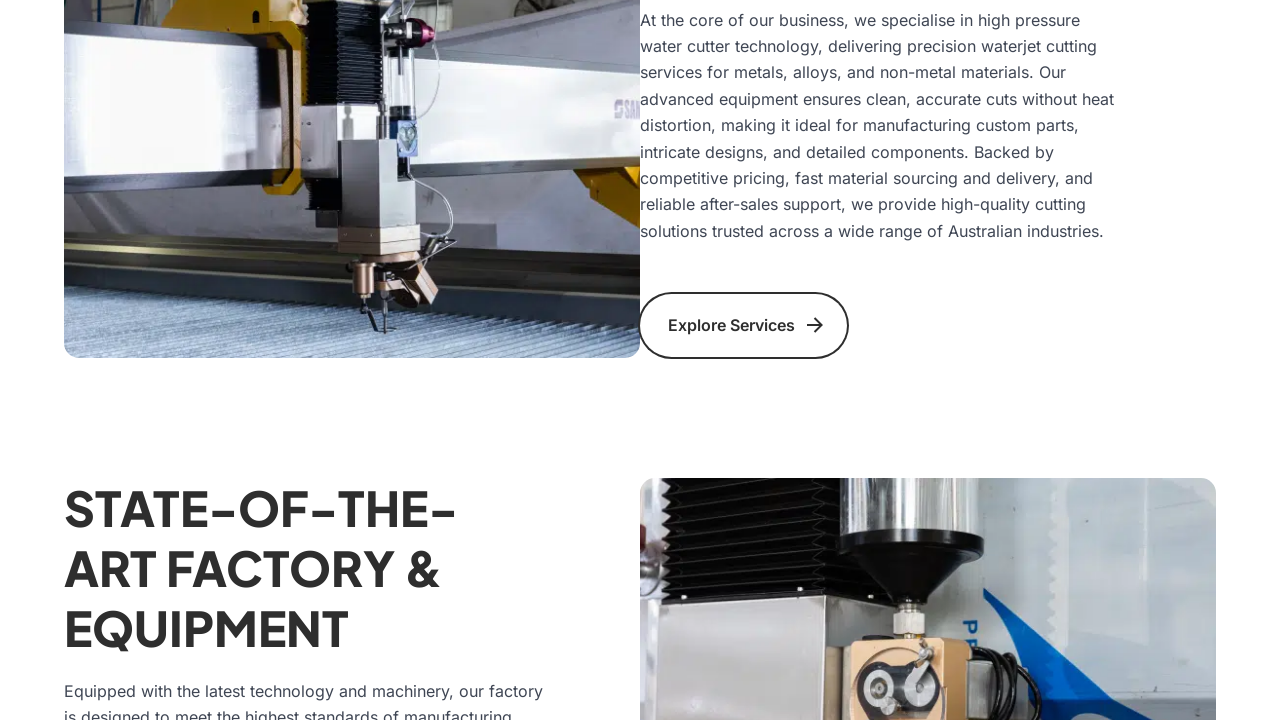

Page content fully loaded (domcontentloaded state)
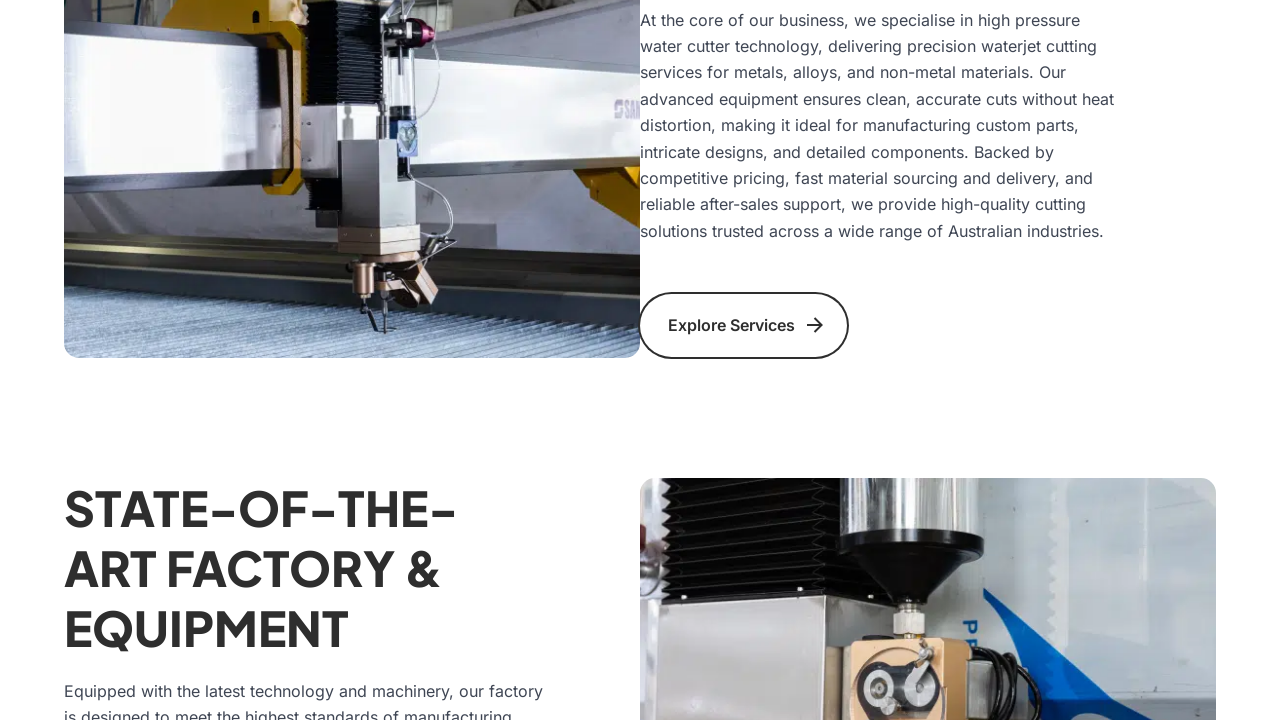

Verified body element is present on page
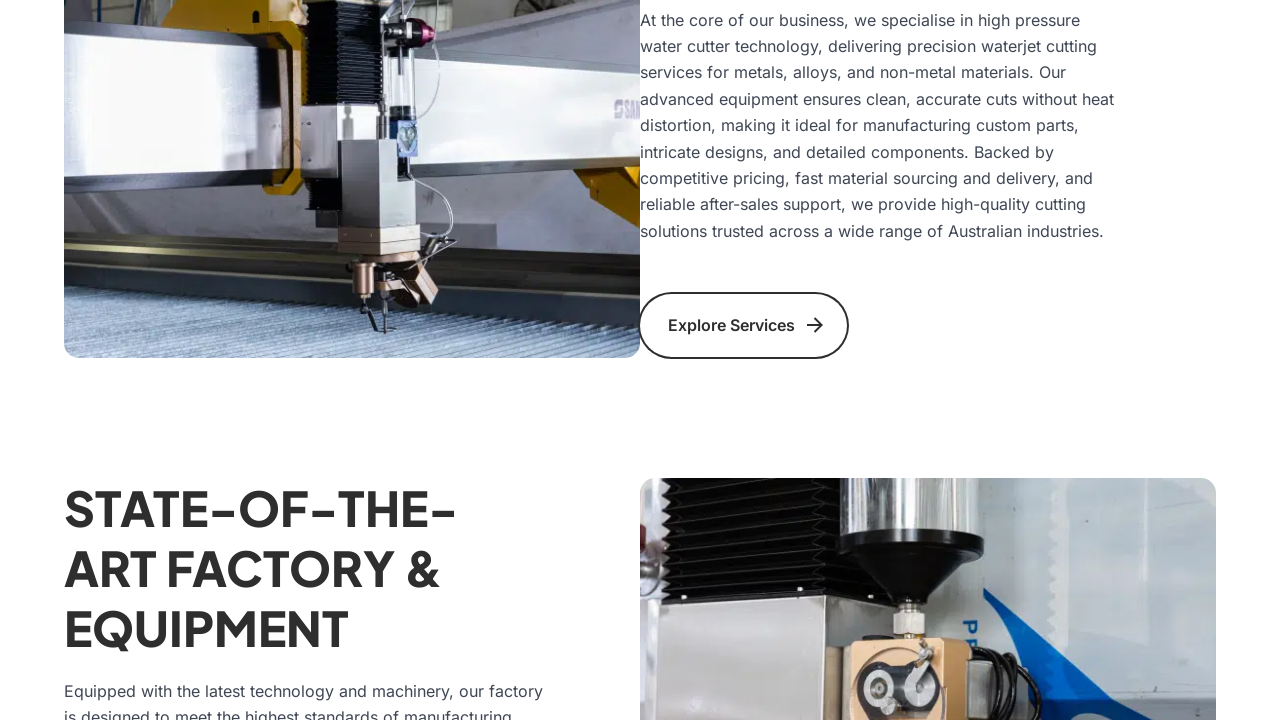

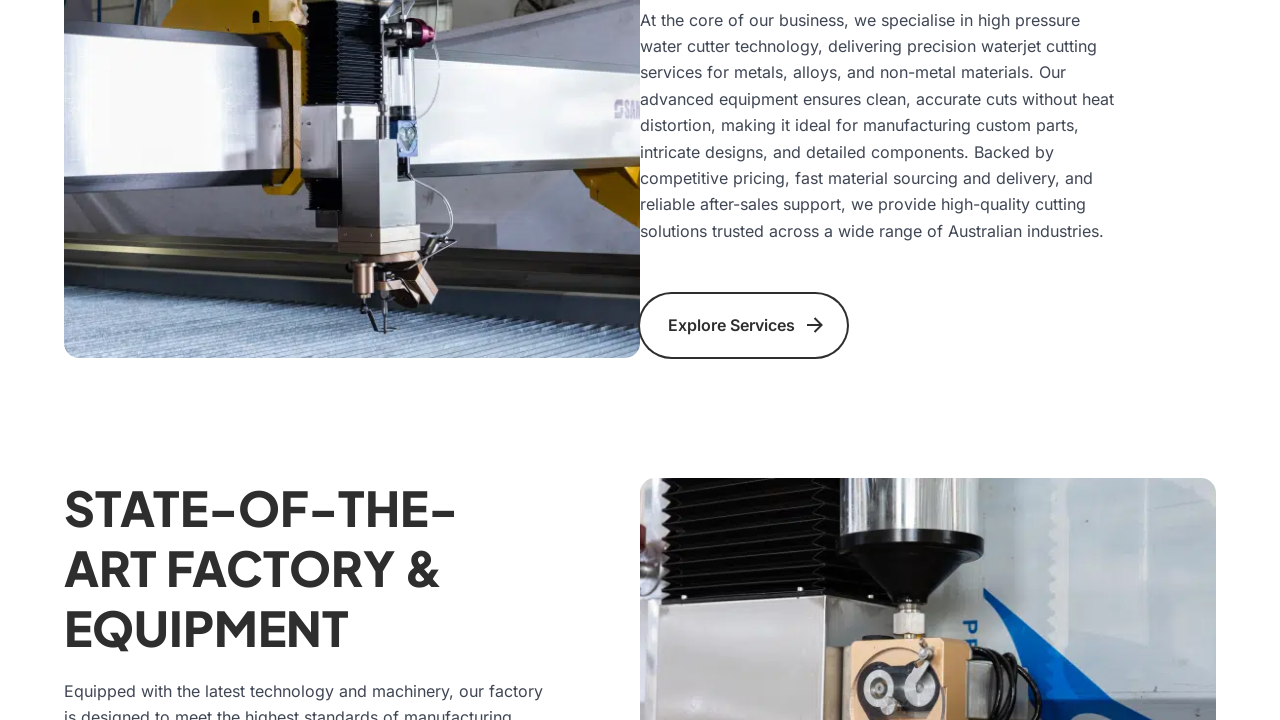